Tests a registration form by filling in first name, last name, and email fields, then submitting the form and verifying the success message.

Starting URL: http://suninjuly.github.io/registration1.html

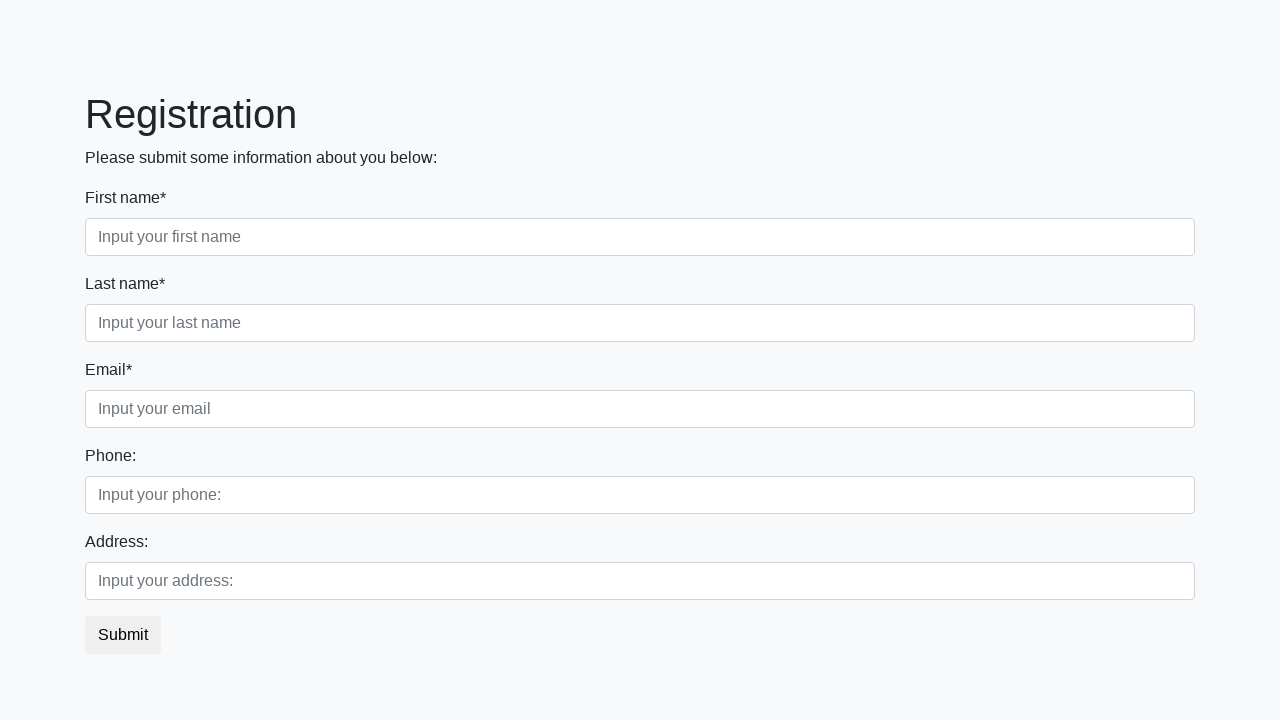

Filled first name field with 'A' on .first_block input.first
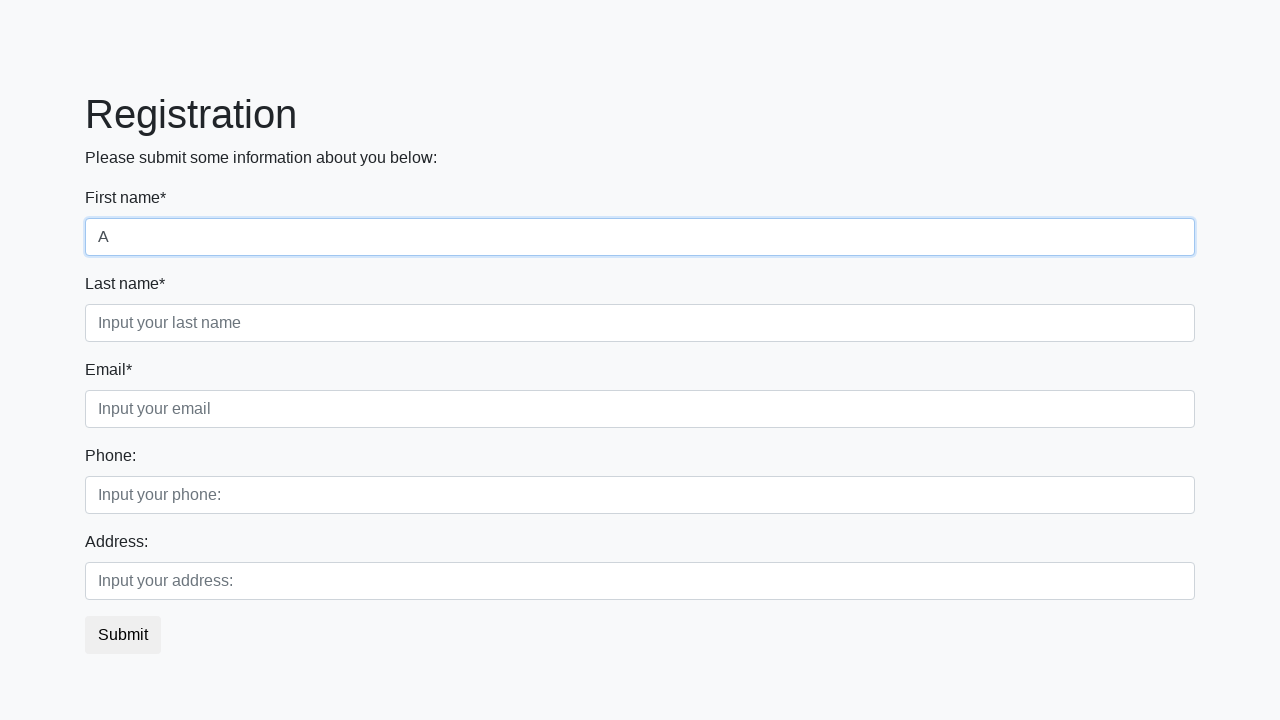

Filled last name field with 'B' on .first_block input.second
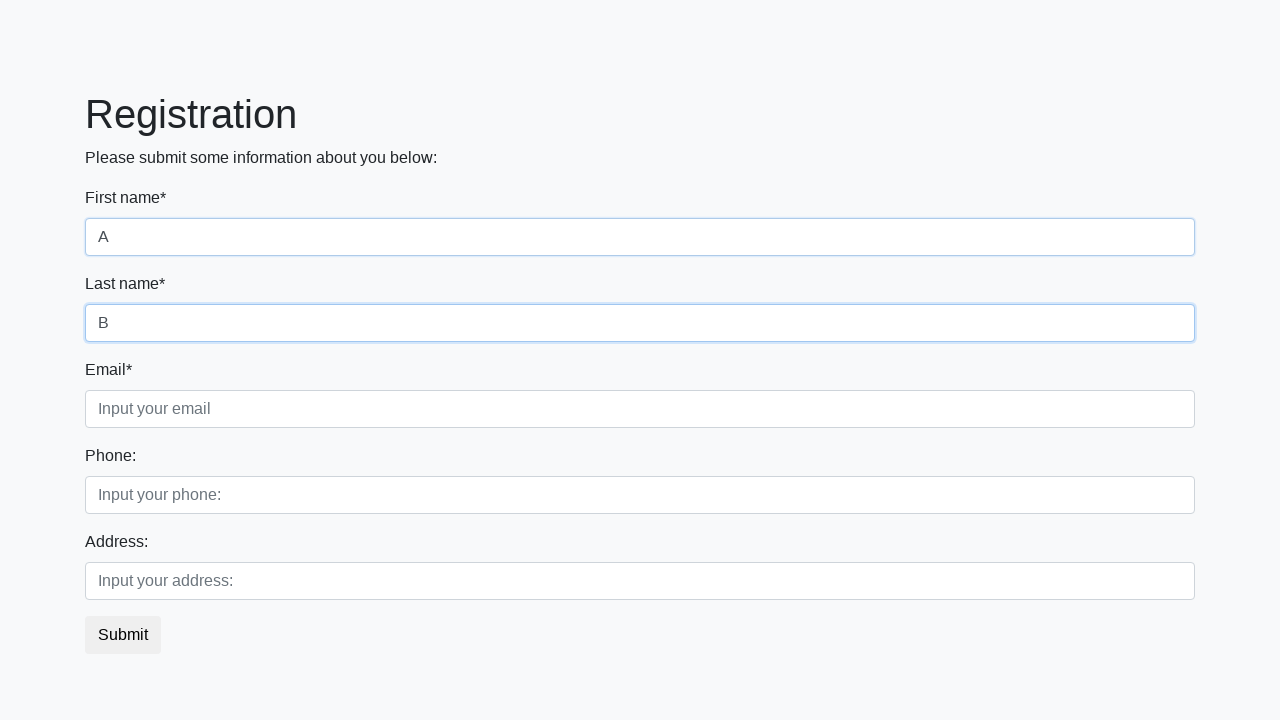

Filled email field with 'C' on .first_block input.third
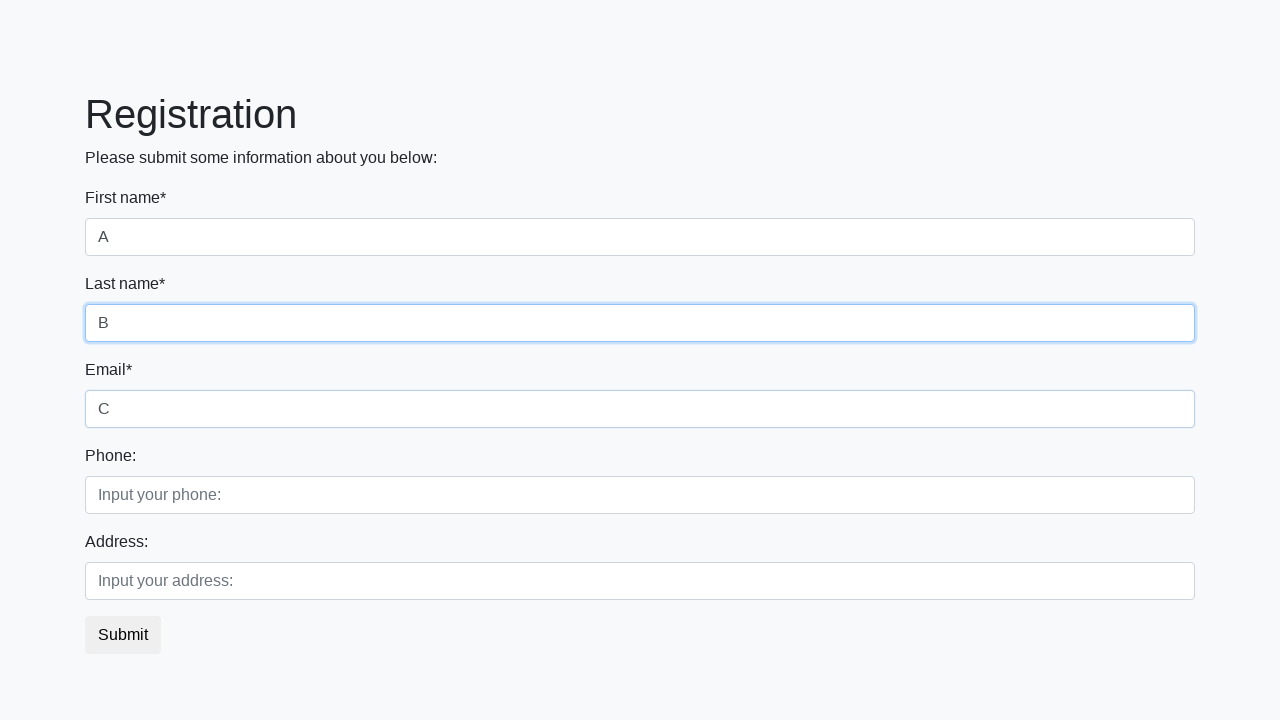

Clicked submit button to register at (123, 635) on button.btn
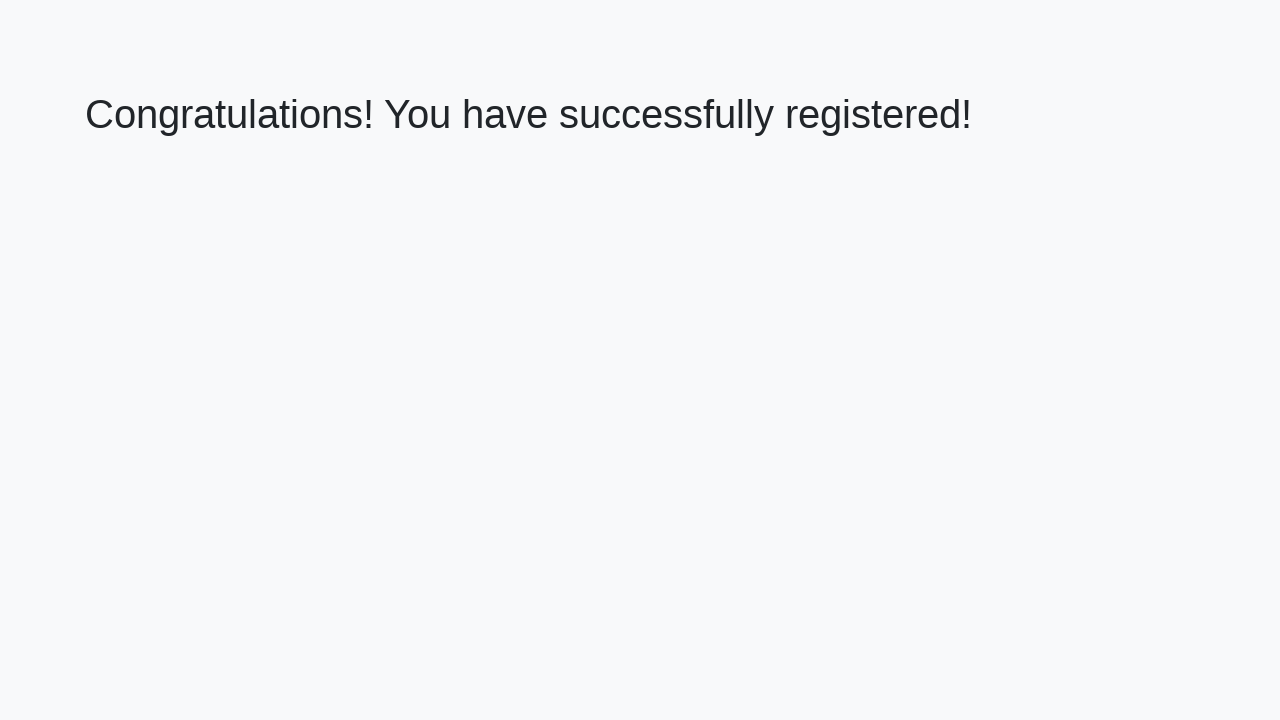

Success message header loaded
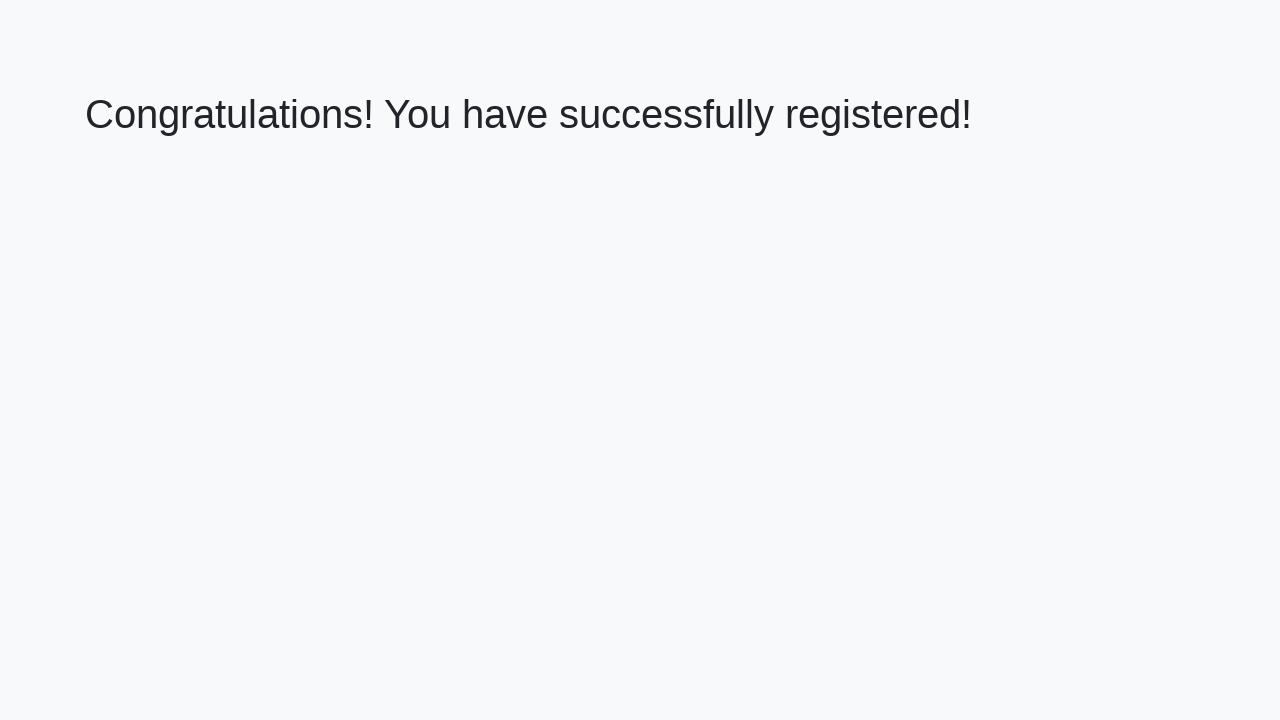

Retrieved success message text
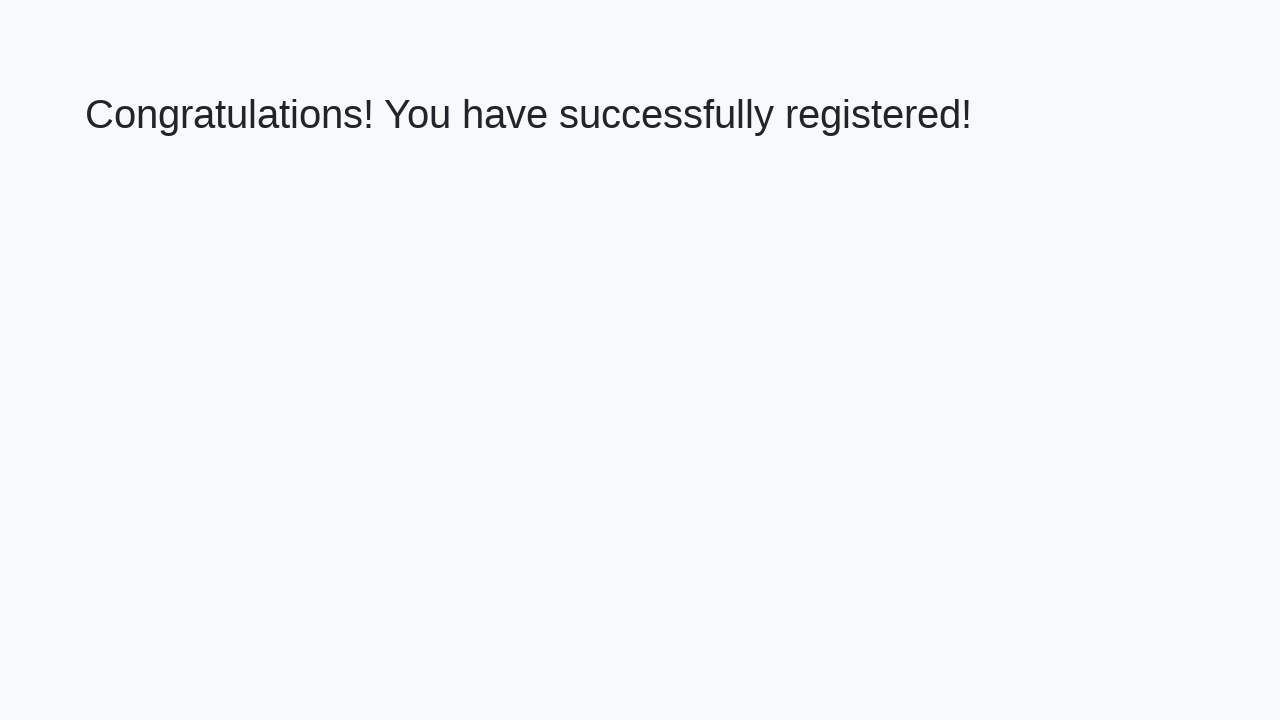

Verified success message: 'Congratulations! You have successfully registered!'
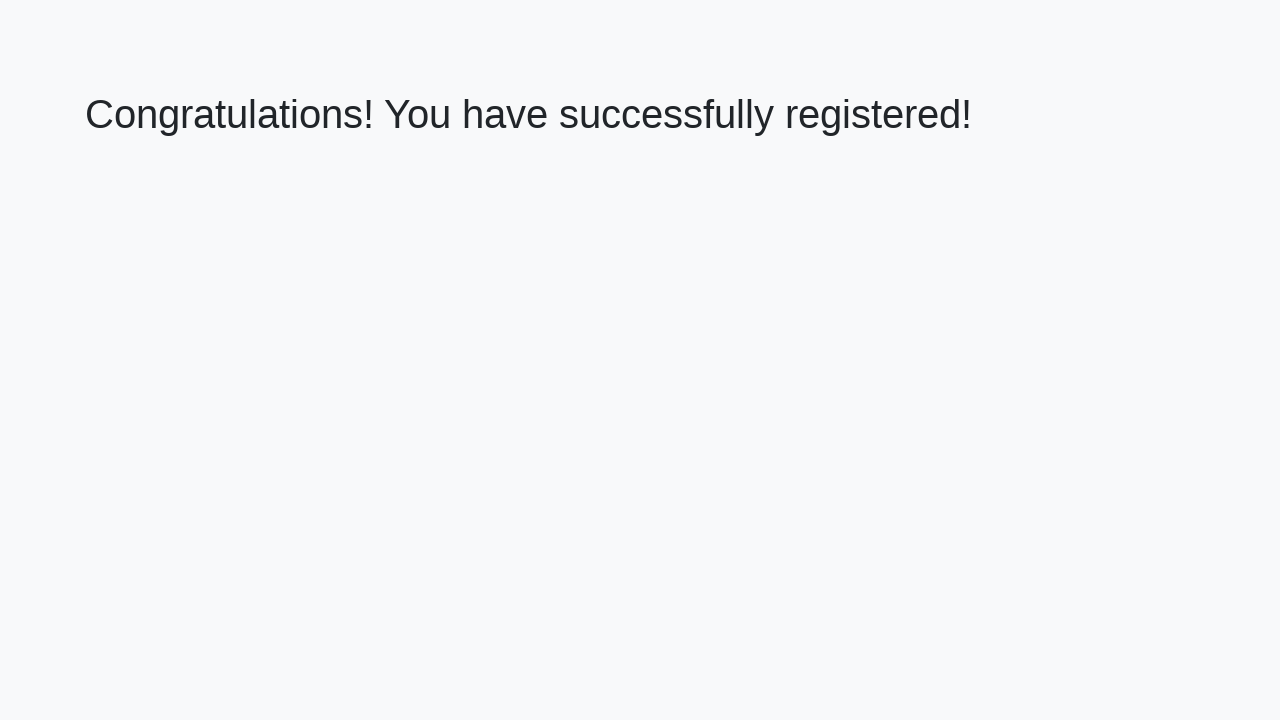

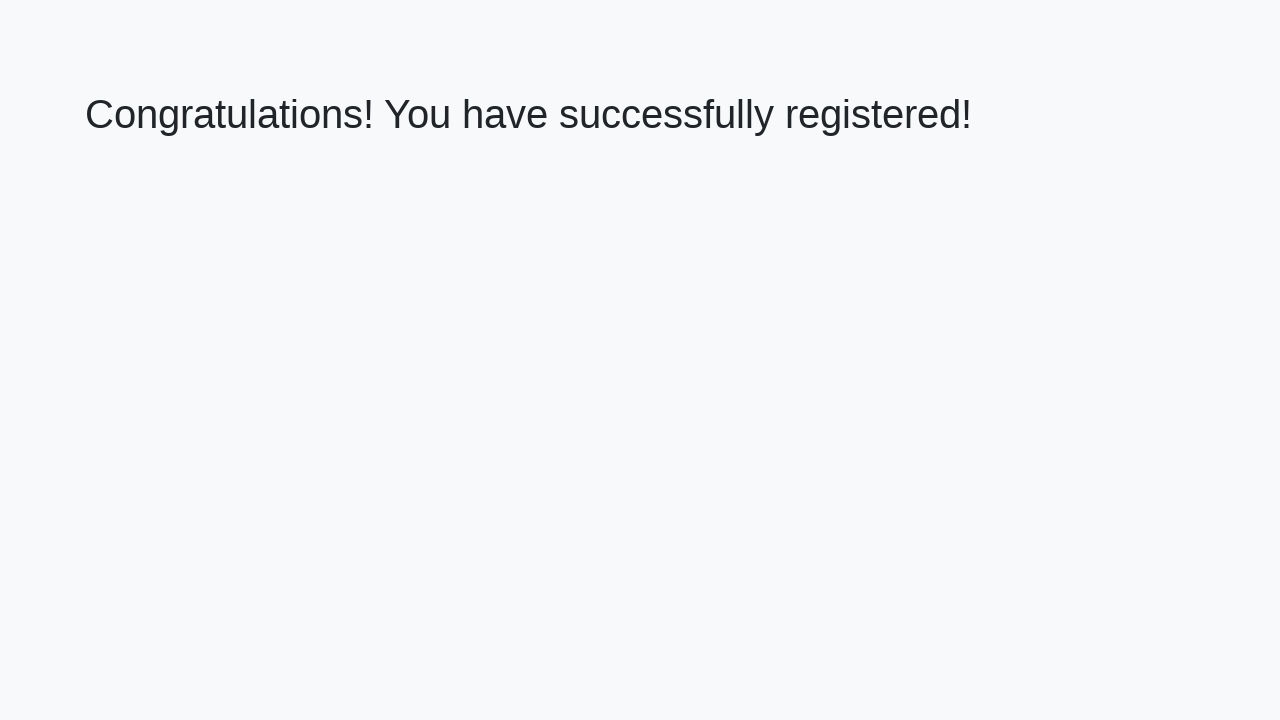